Tests radio button selection and show/hide functionality of a text box on an automation practice page

Starting URL: https://rahulshettyacademy.com/AutomationPractice/

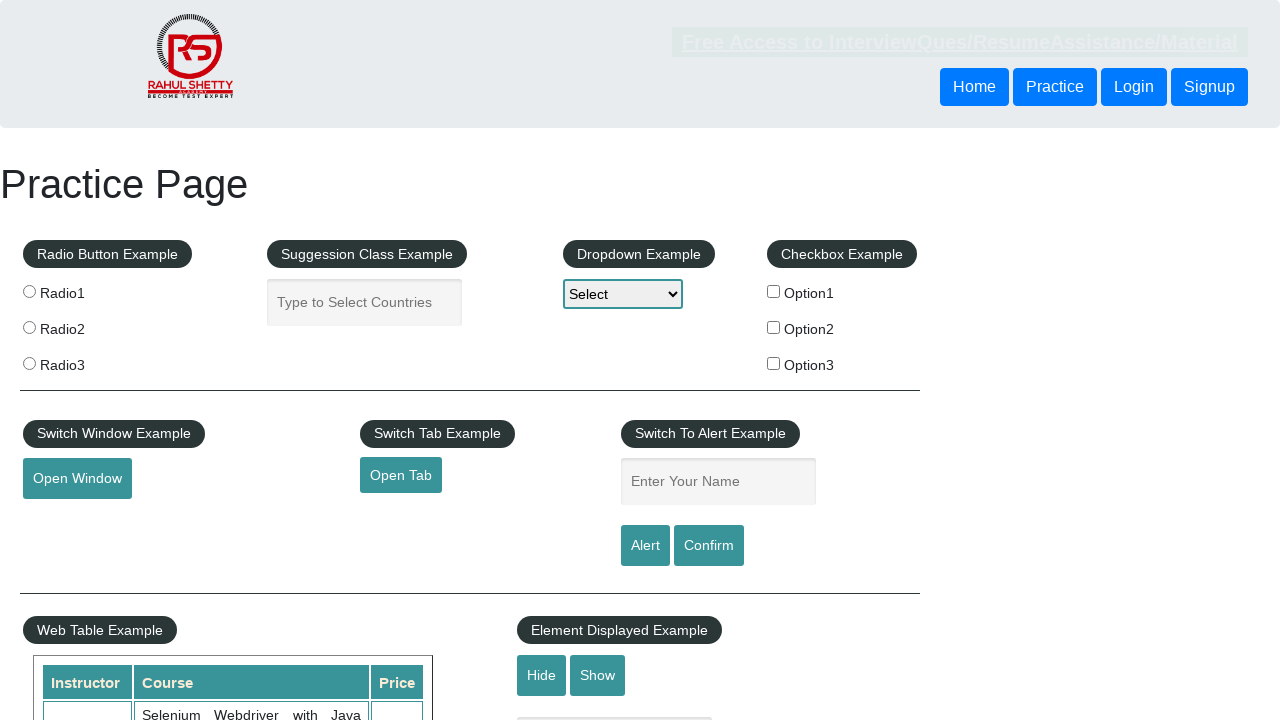

Clicked the second radio button at (29, 327) on .radioButton >> nth=1
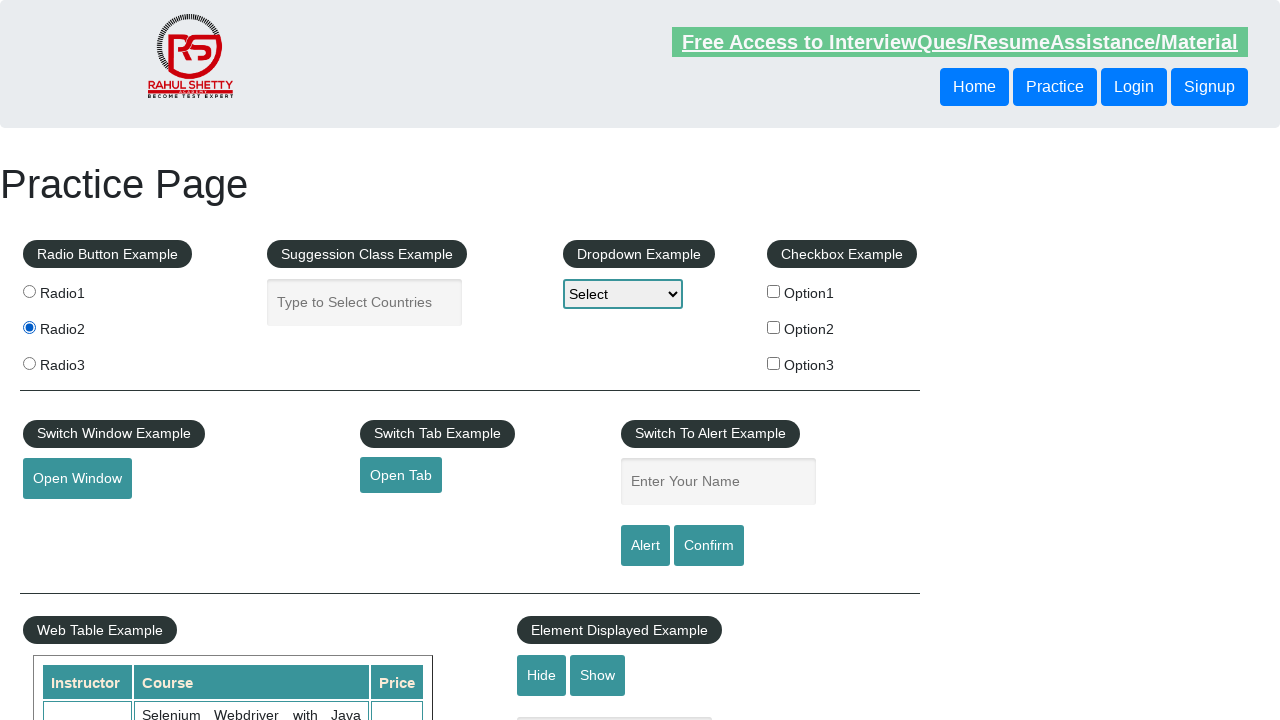

Verified the second radio button is checked
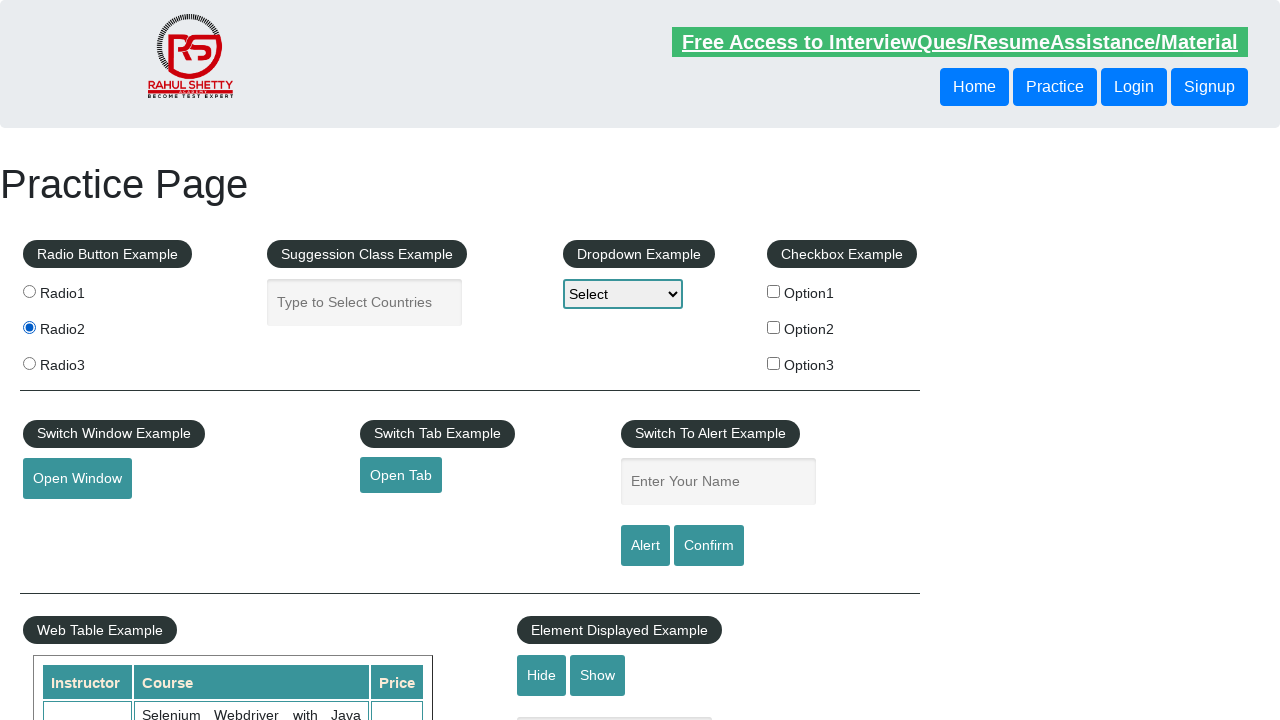

Verified the text box is initially visible
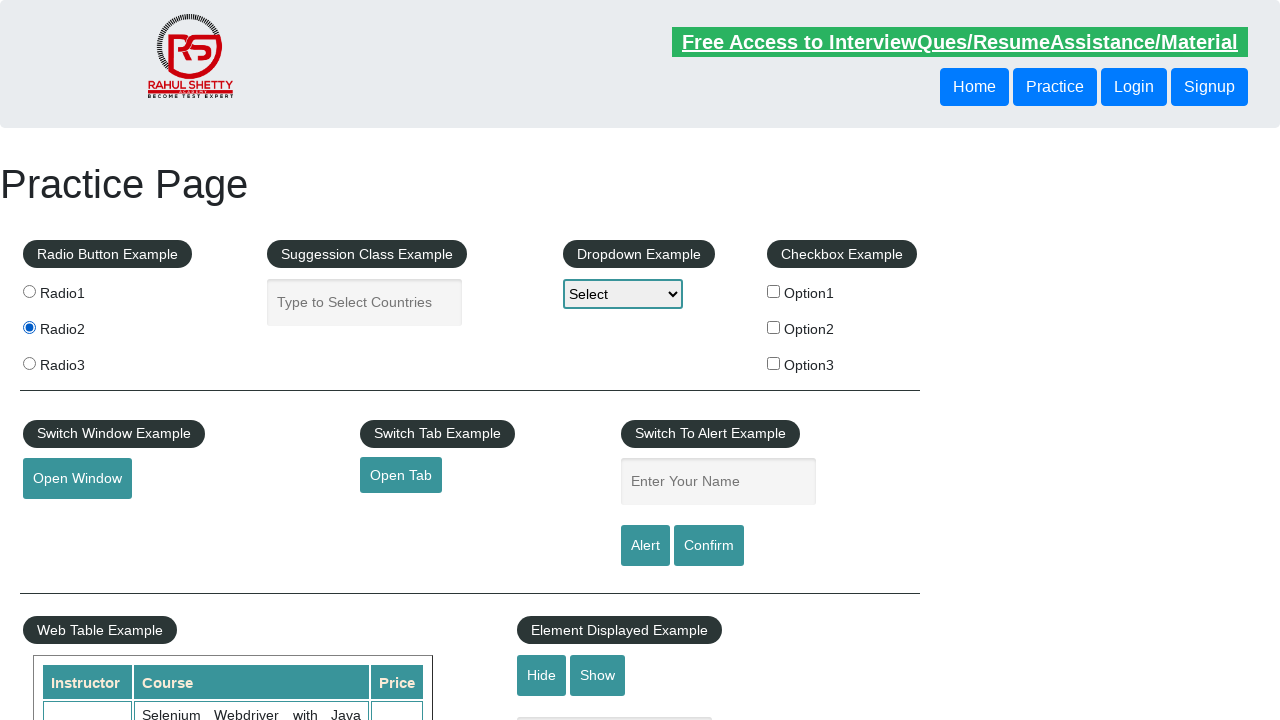

Clicked the hide button to hide the text box at (542, 675) on #hide-textbox
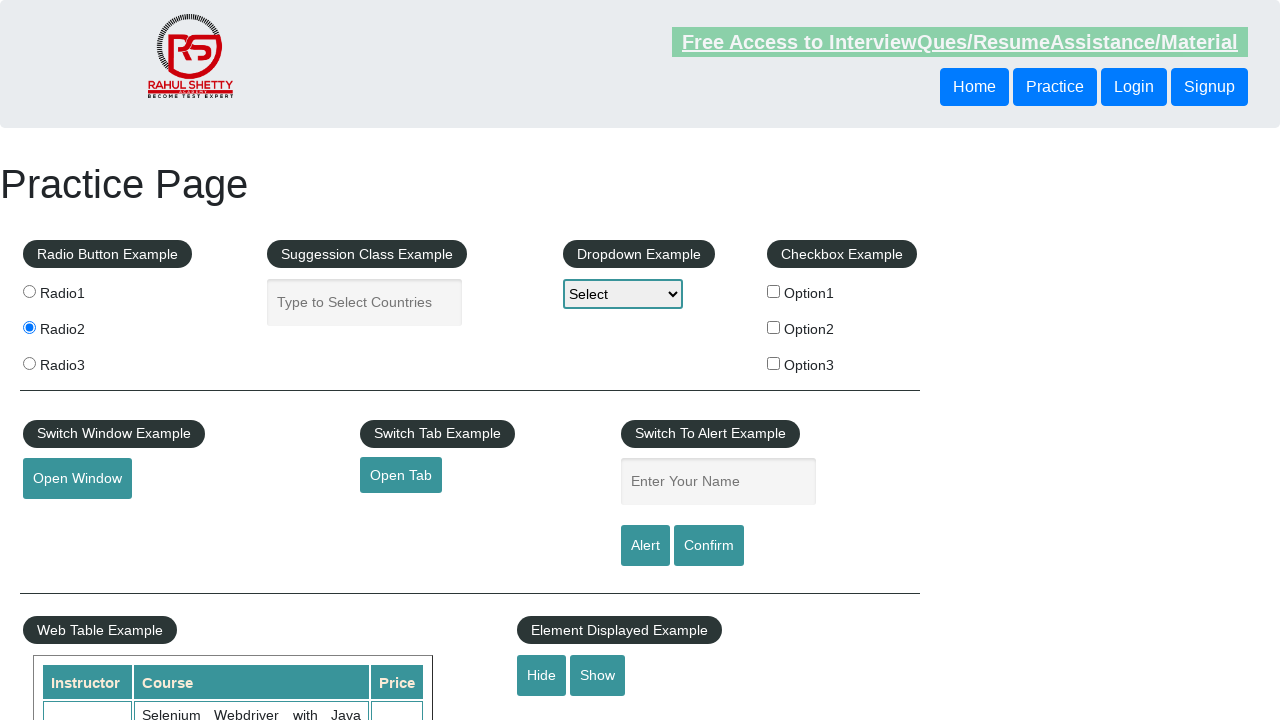

Verified the text box is now hidden
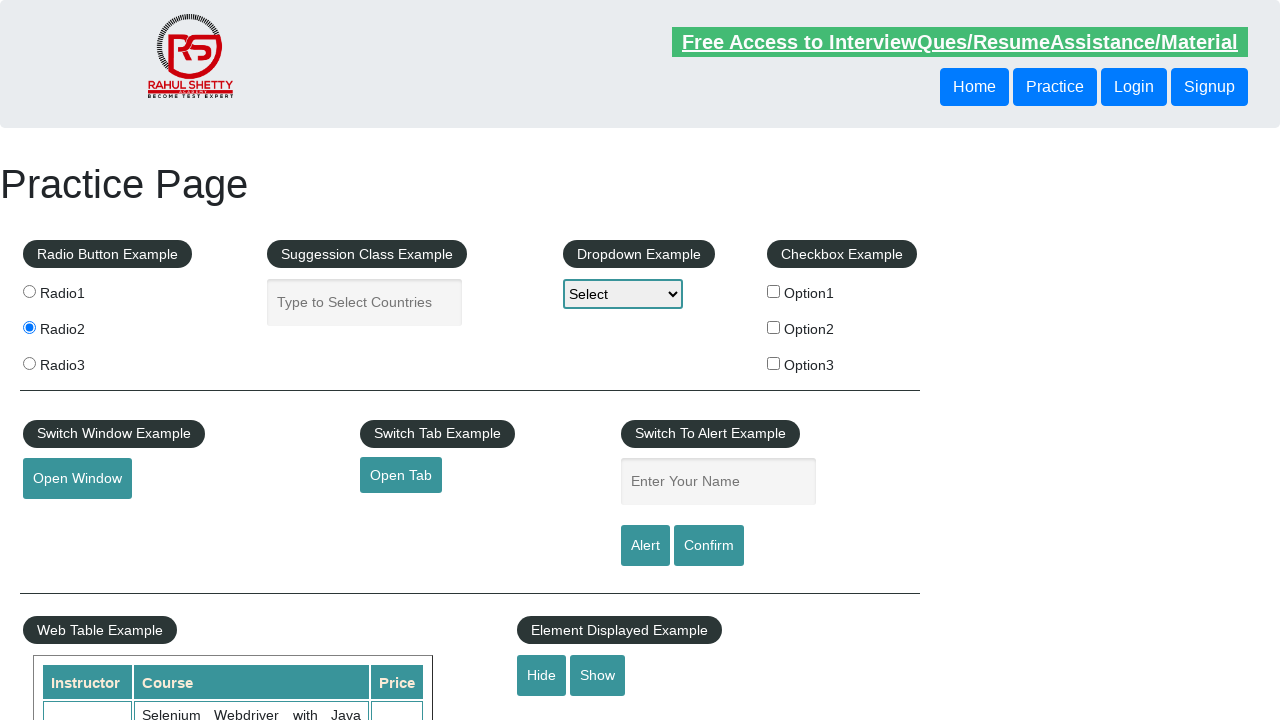

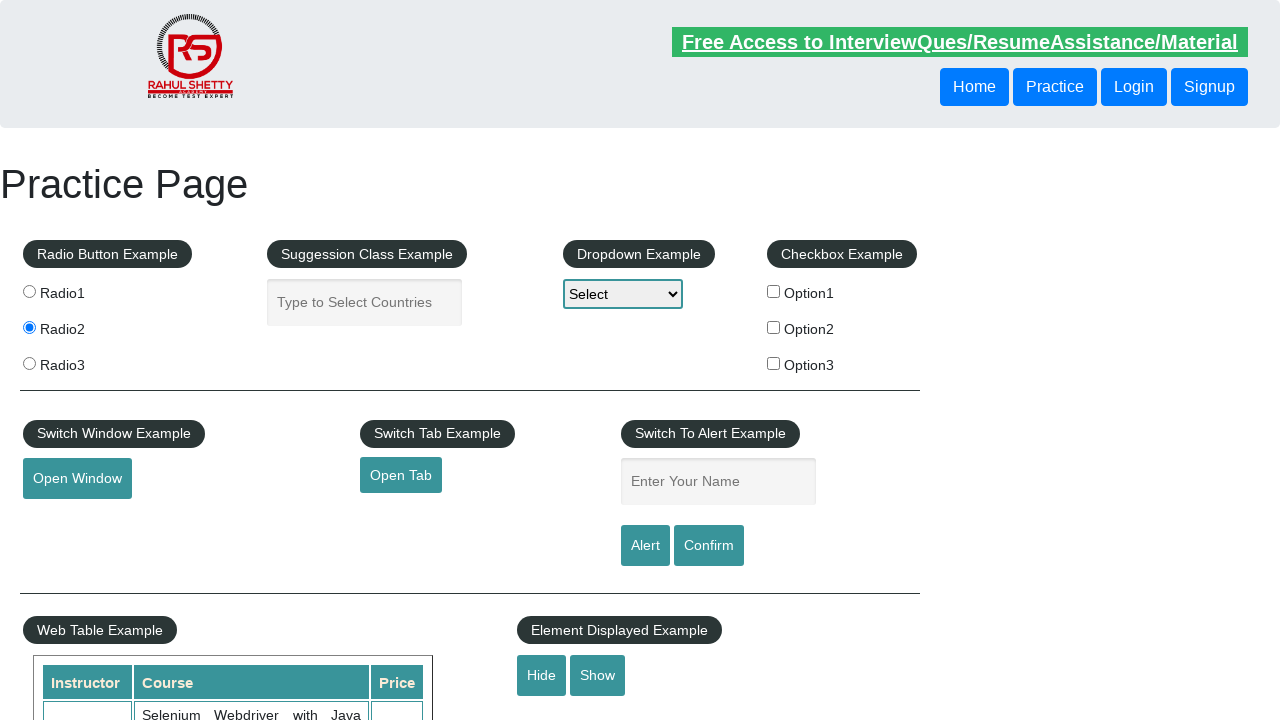